Tests adding a product to the shopping cart on the BrowserStack demo e-commerce site by clicking the add to cart button and verifying the product appears in the cart.

Starting URL: https://bstackdemo.com/

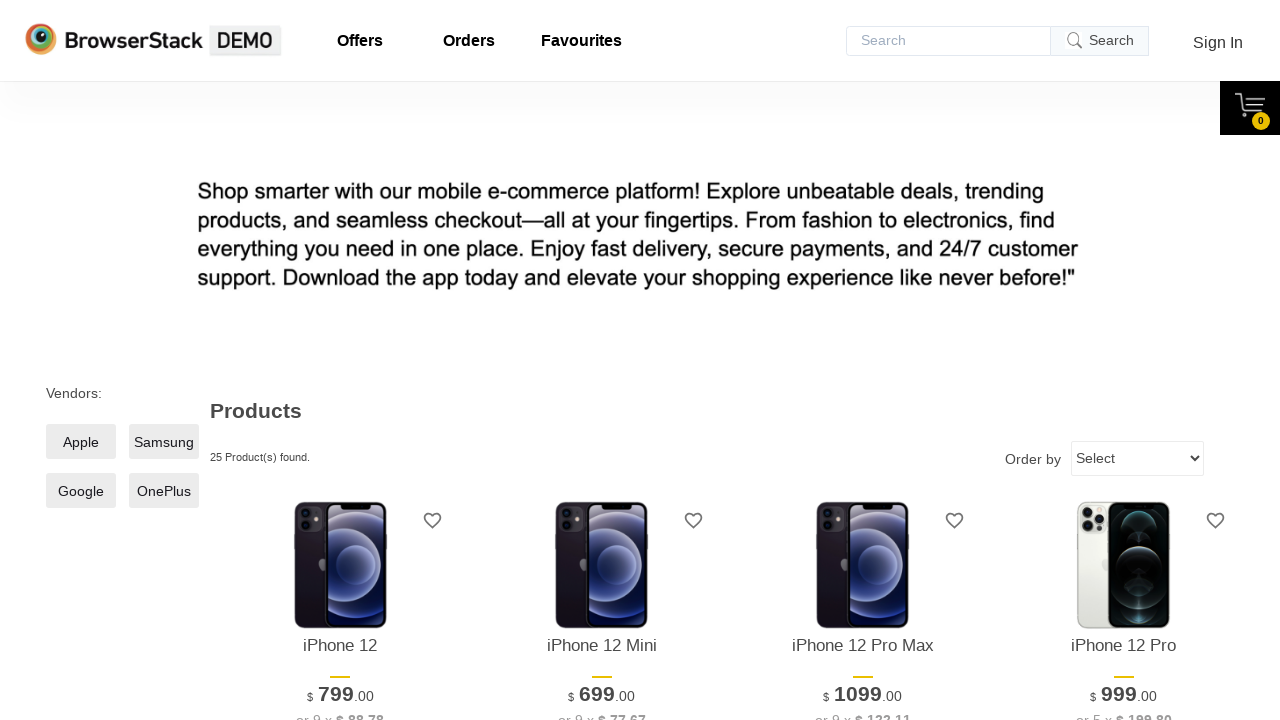

Page loaded and title verified as 'StackDemo'
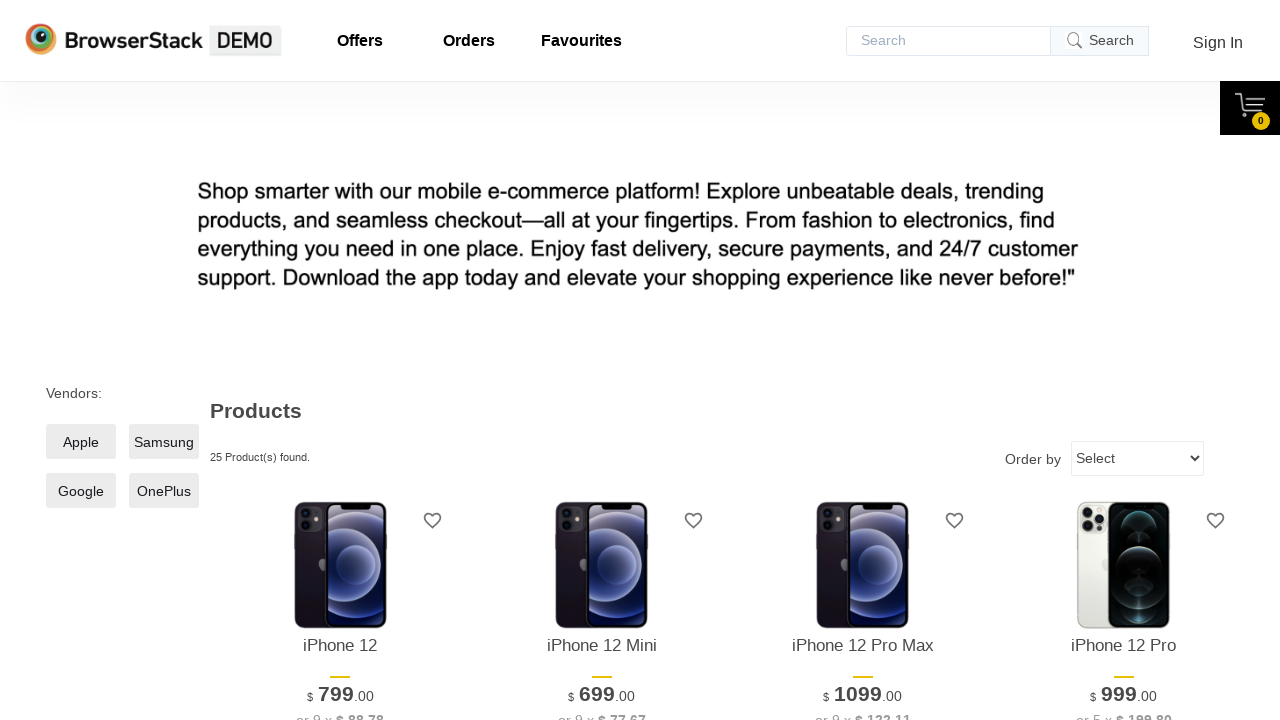

Product name element located and visible
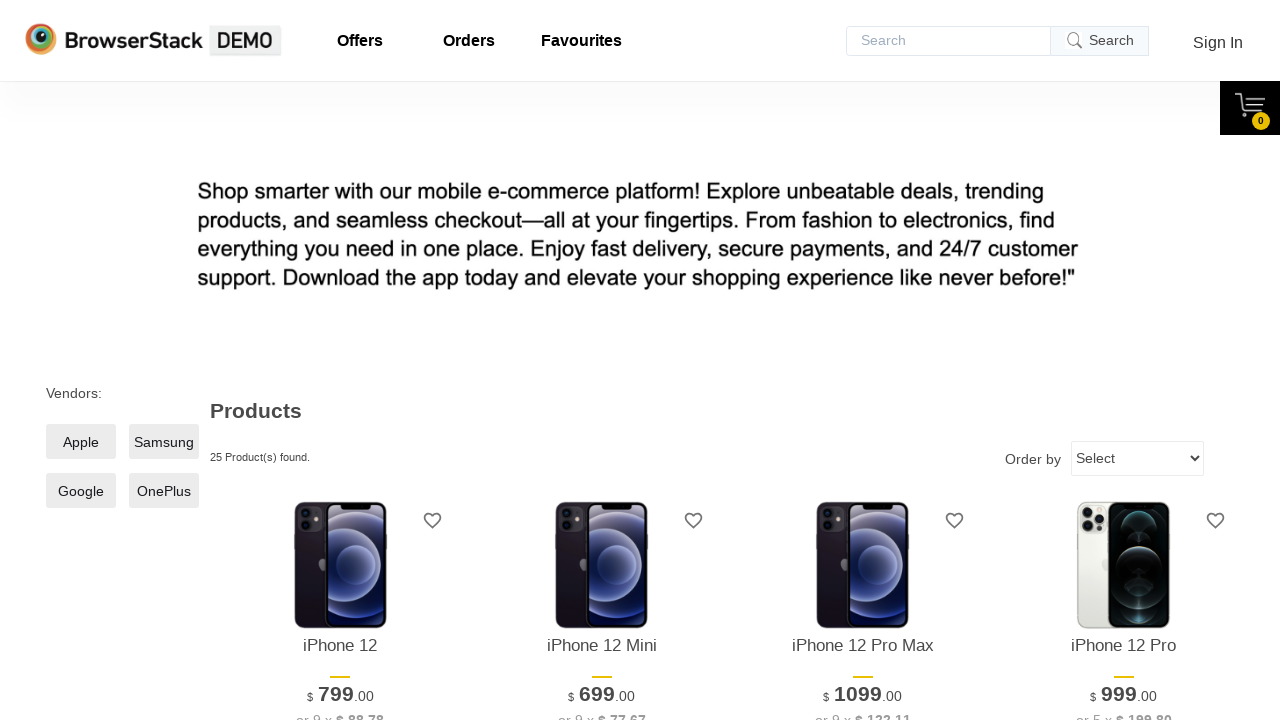

Product name retrieved: iPhone 12
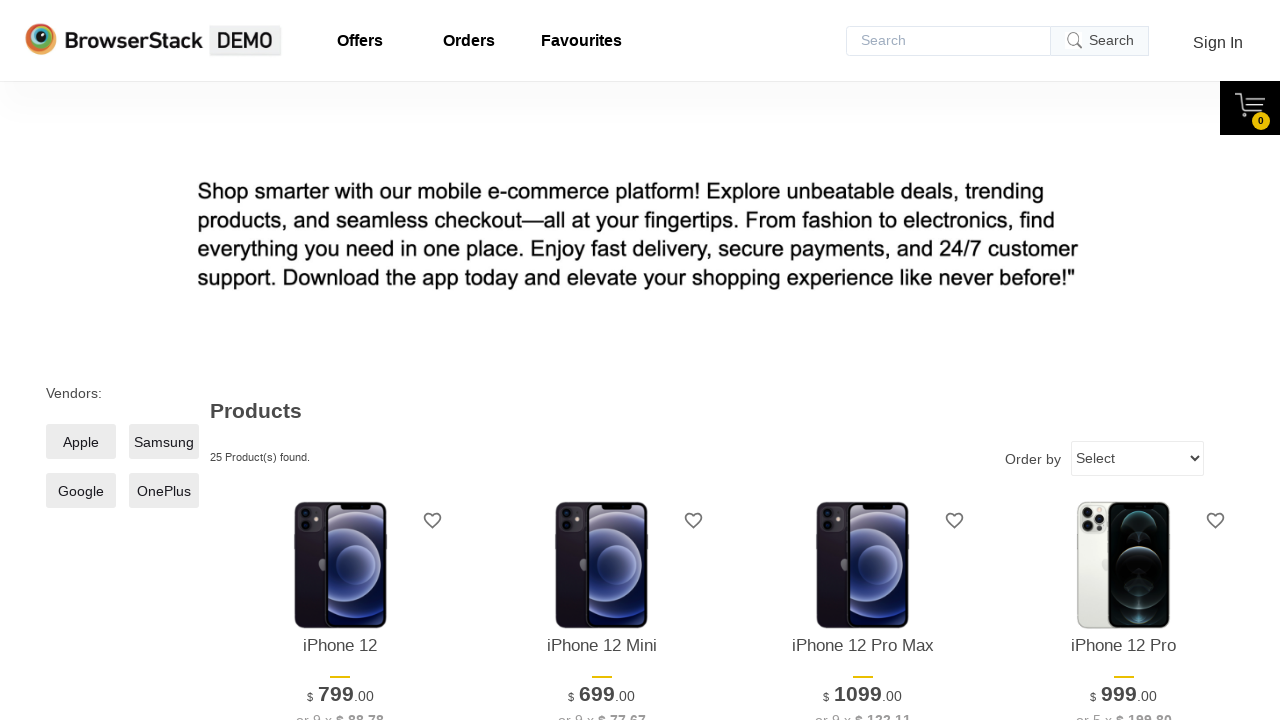

Add to cart button located and visible
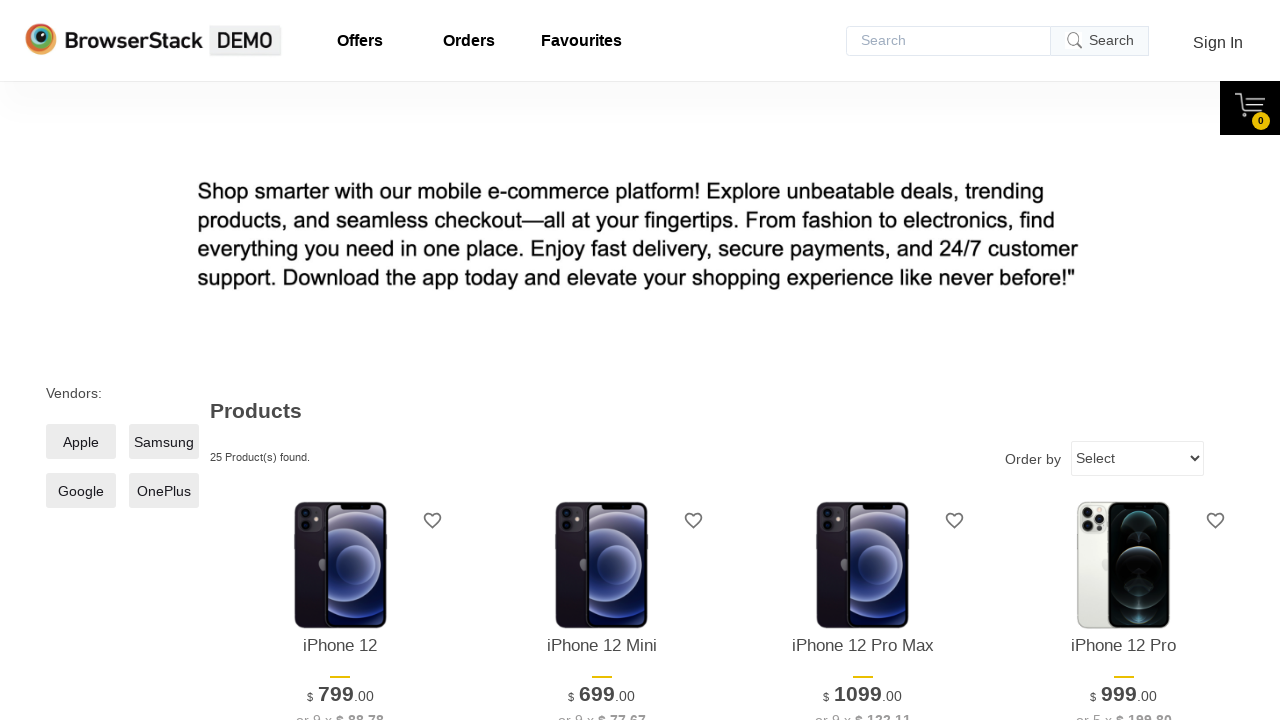

Clicked add to cart button
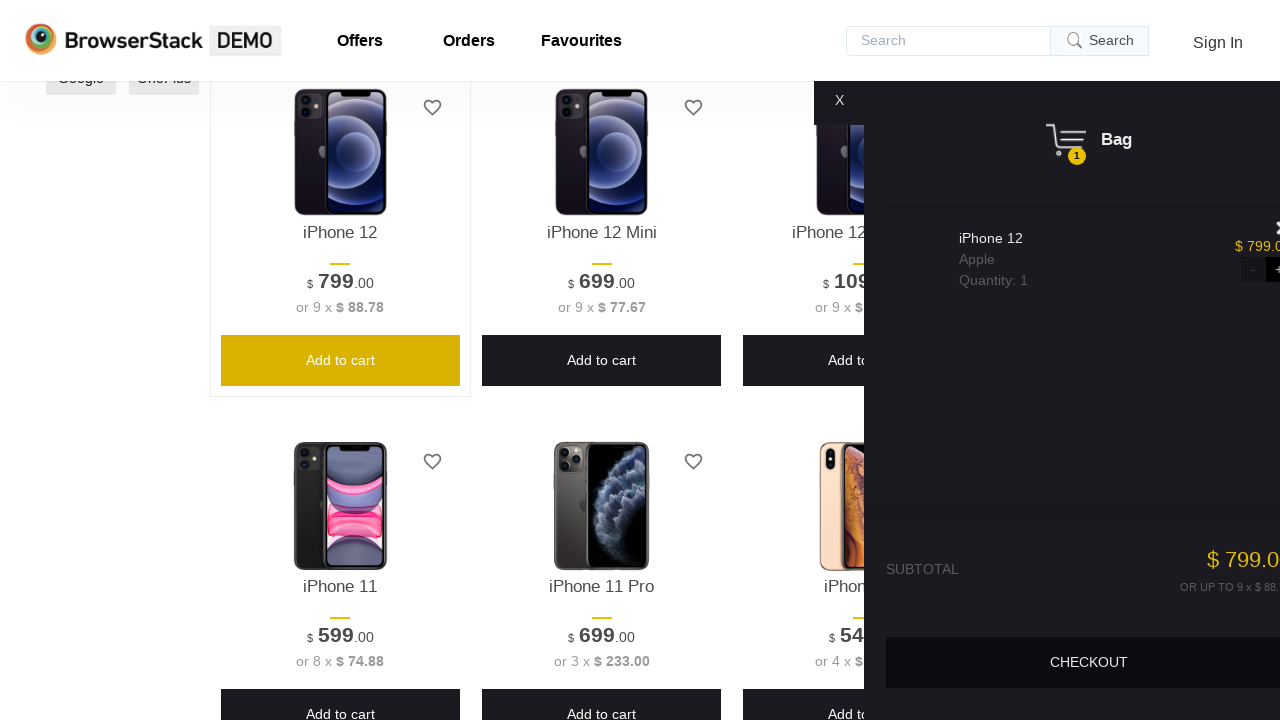

Shopping cart content appeared
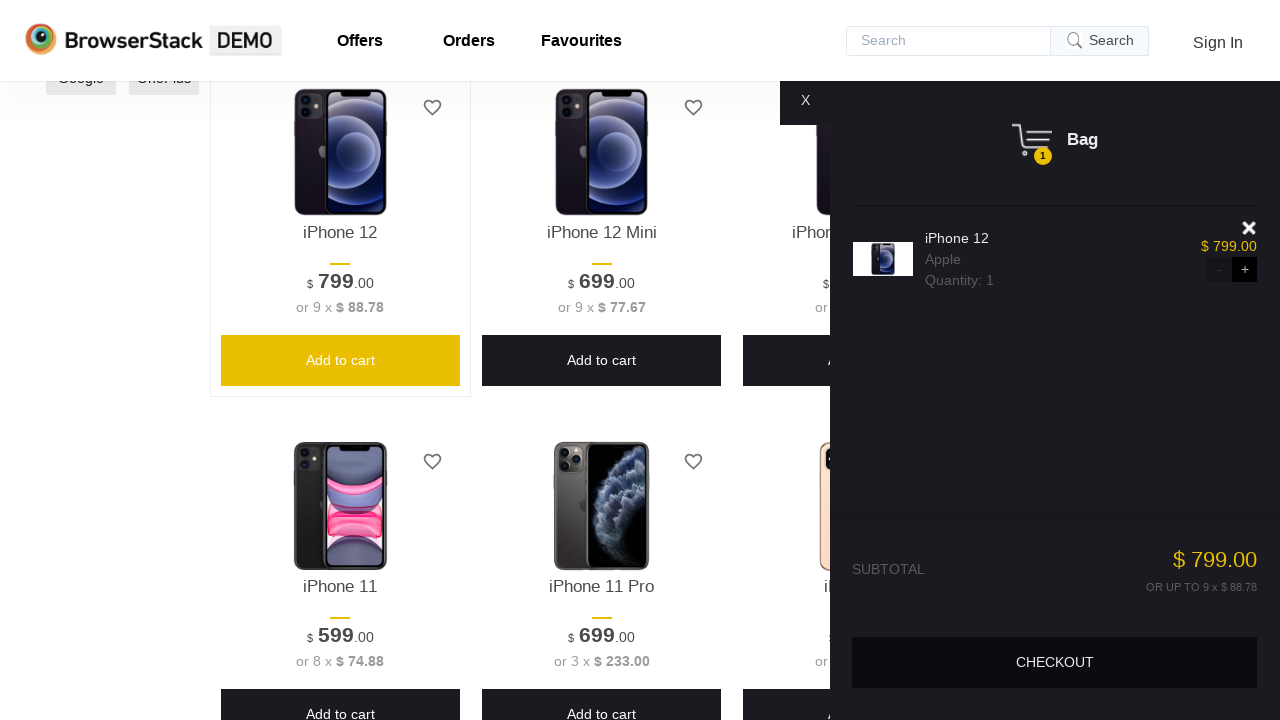

Product in cart element located and visible
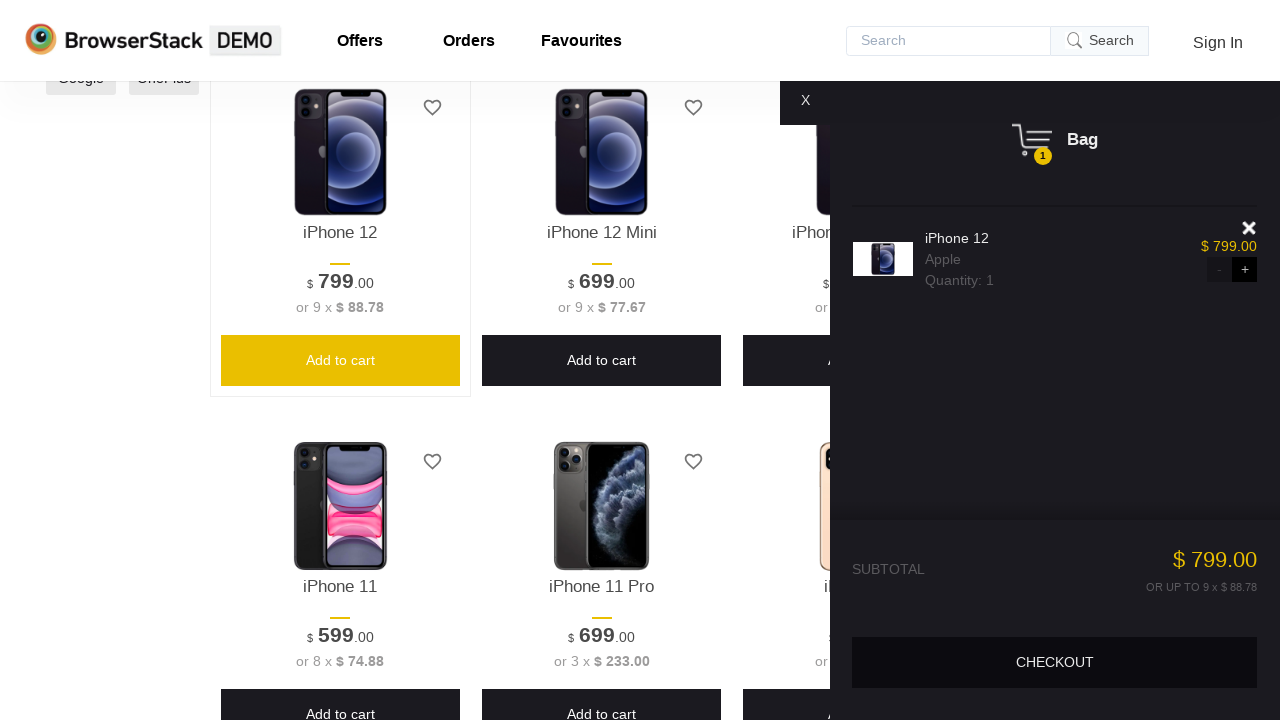

Product in cart text retrieved: iPhone 12
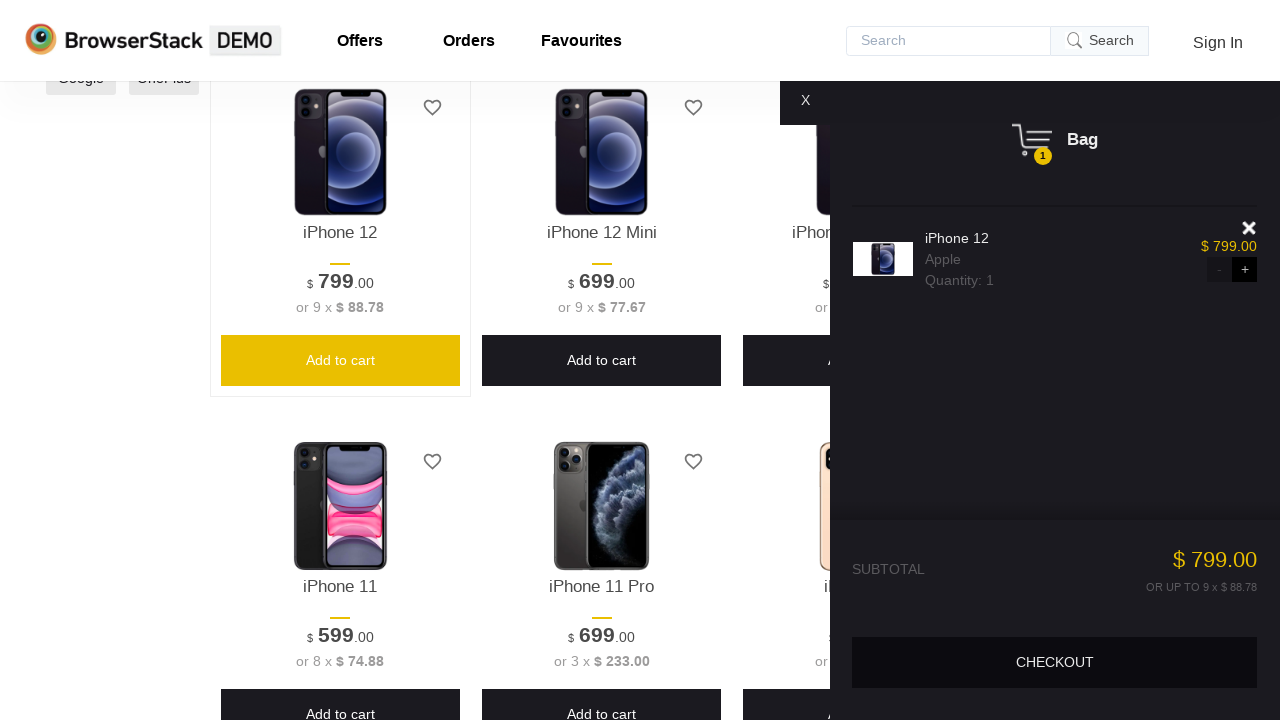

Product name in cart verified to match selected product
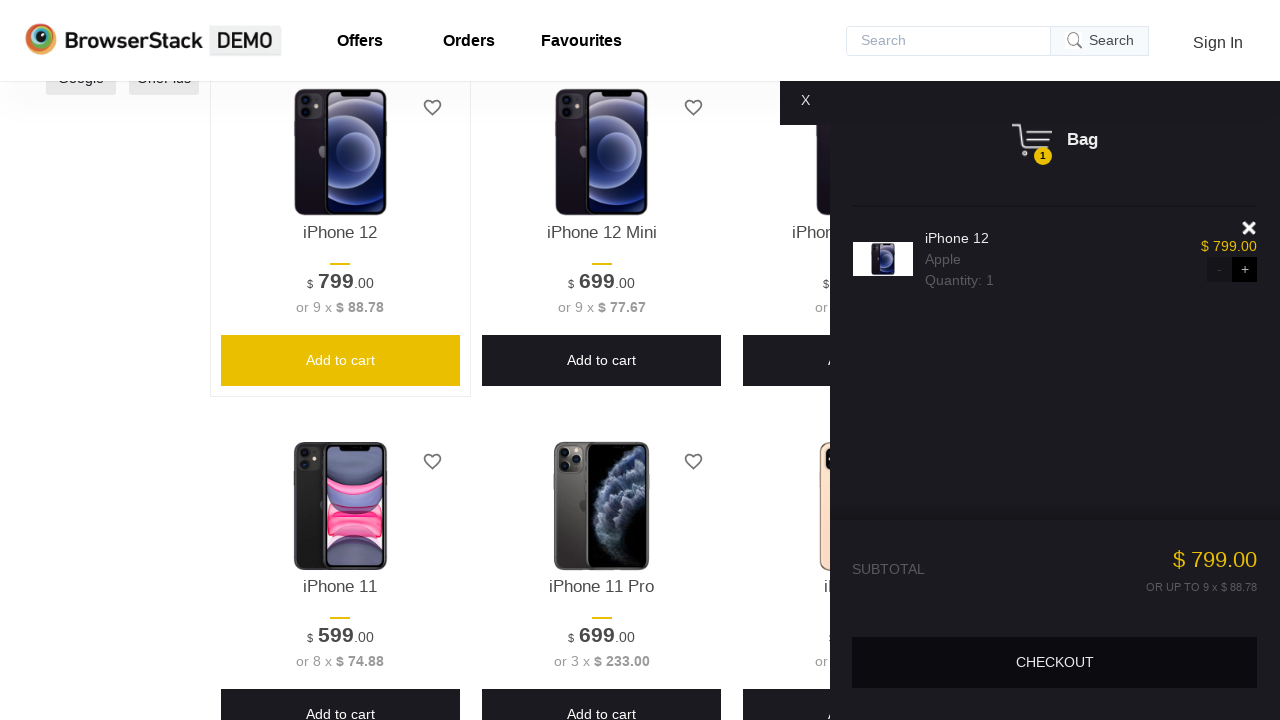

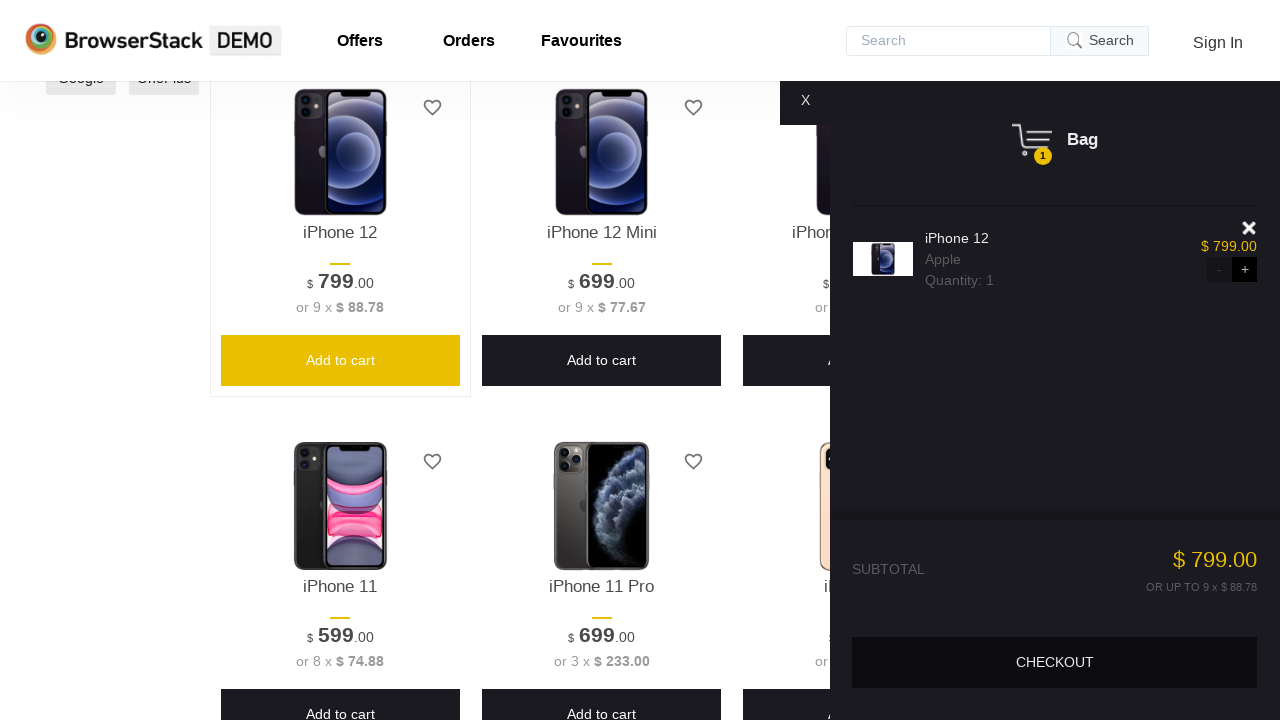